Tests handling of multiple popup windows by navigating to a test page that spawns popups, switching to each popup window in sequence, and closing them one by one.

Starting URL: http://www.dummysoftware.com/popupdummy_testpage.html

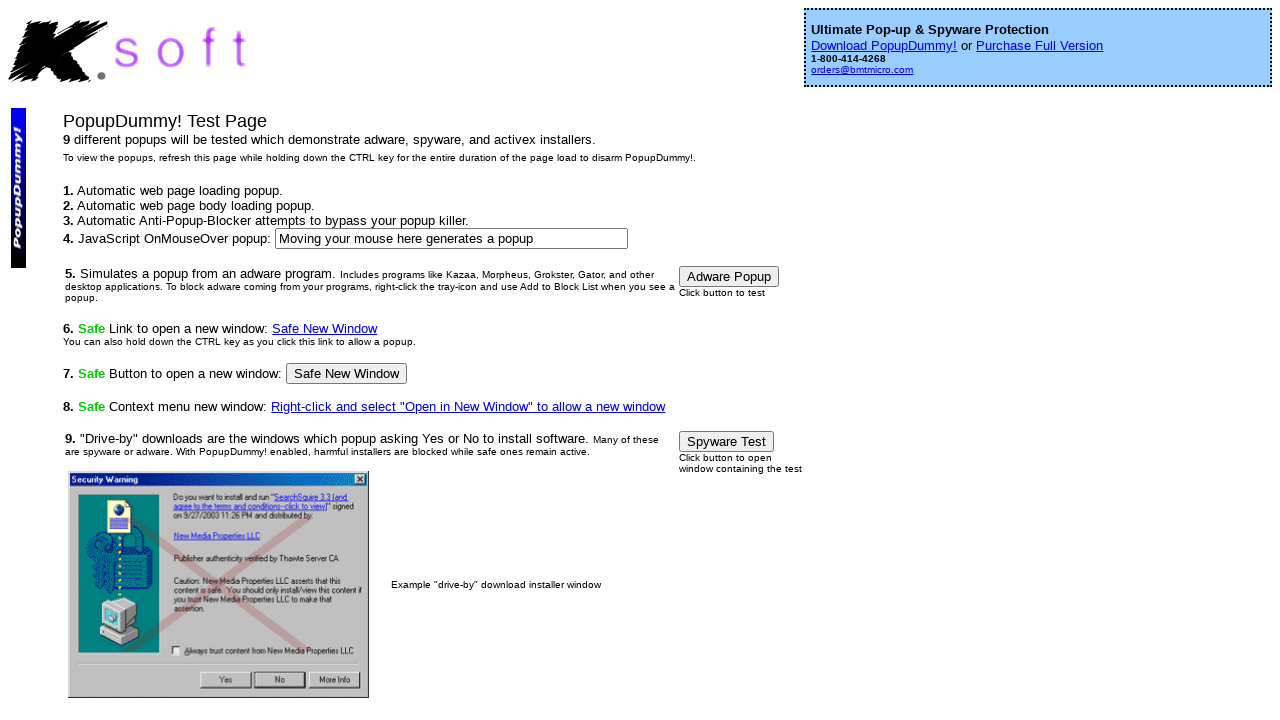

Waited 500ms for page and popups to load
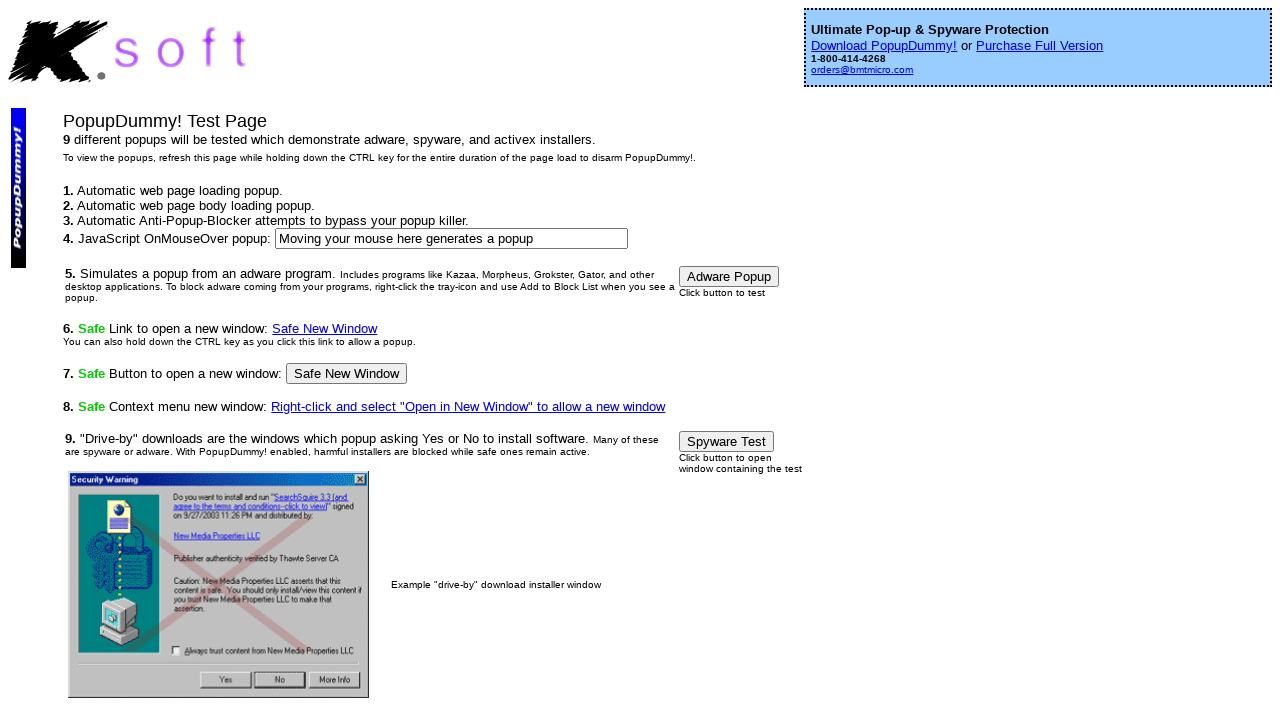

Retrieved all pages from browser context
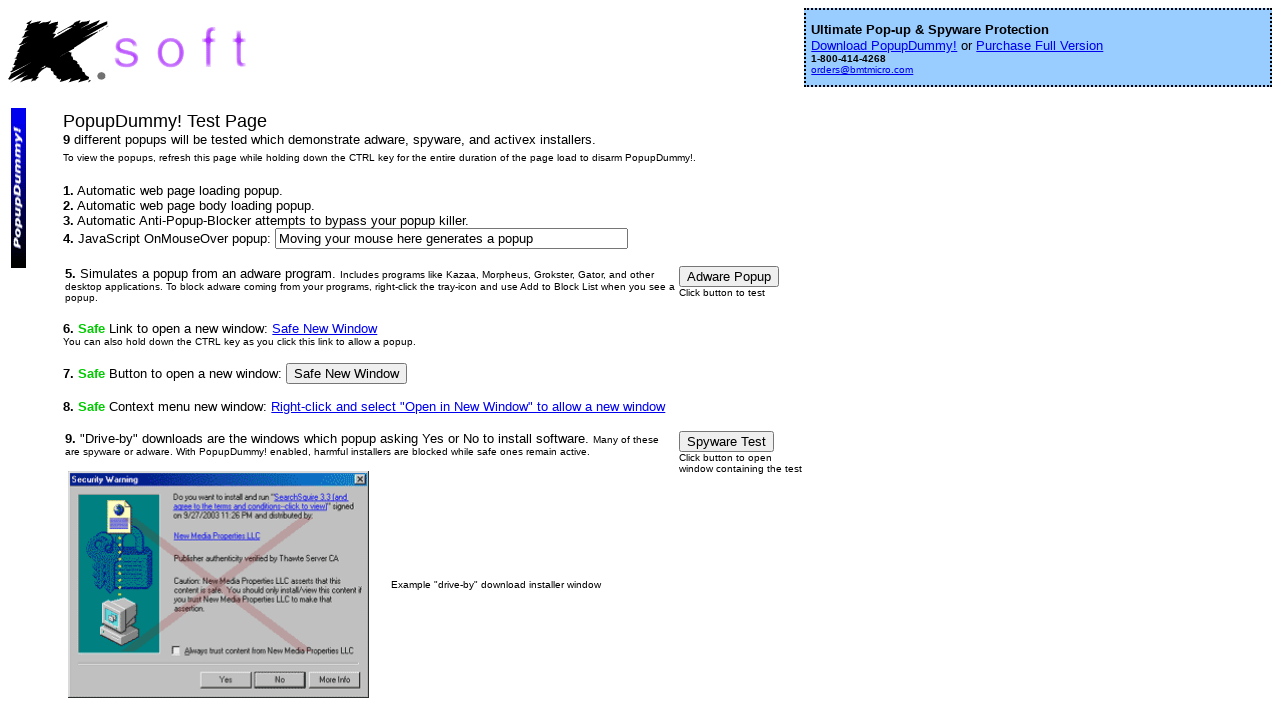

Parent window title: PopupDummy! Popup Test Page
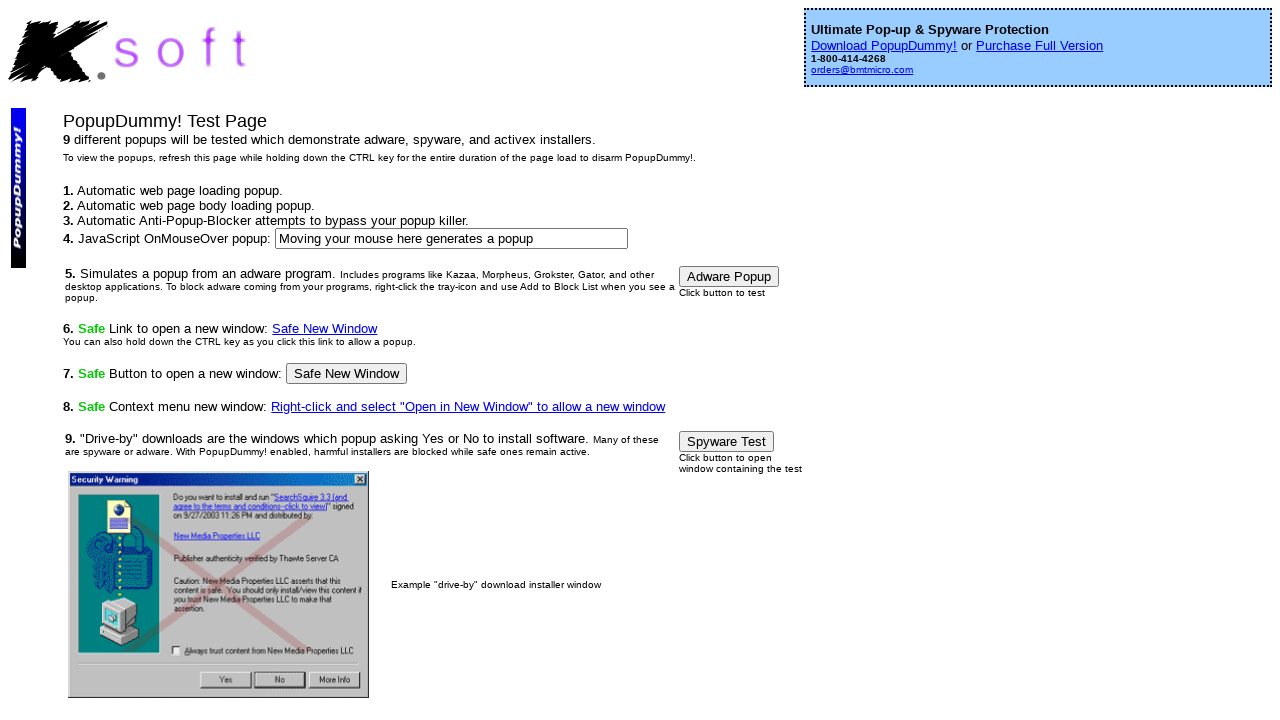

Waited 1000ms before handling first popup
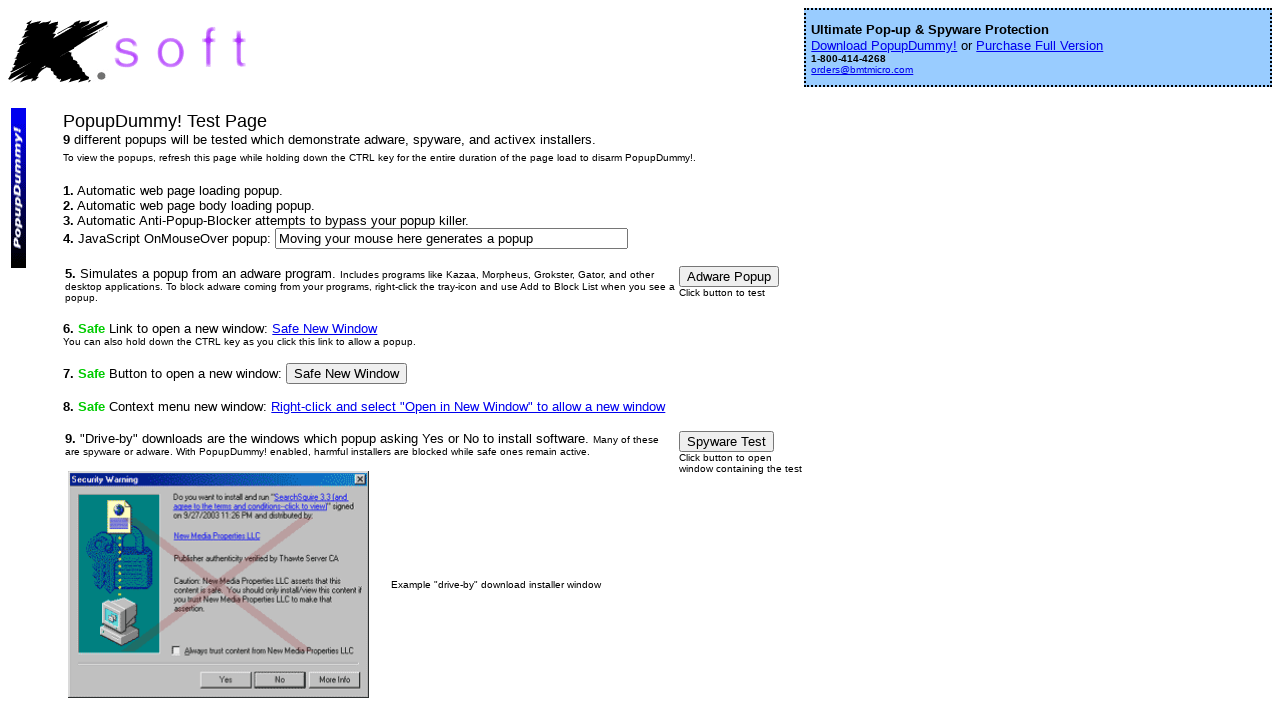

First popup title: Screen 1
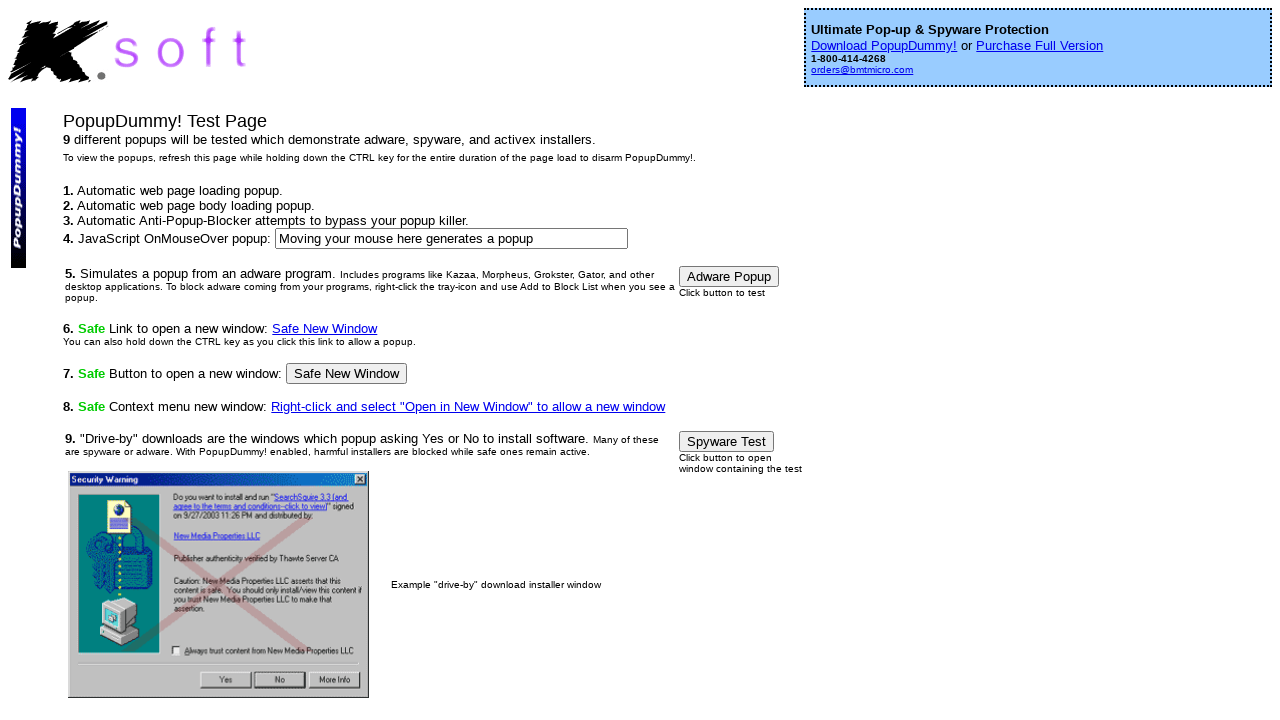

Closed first popup window
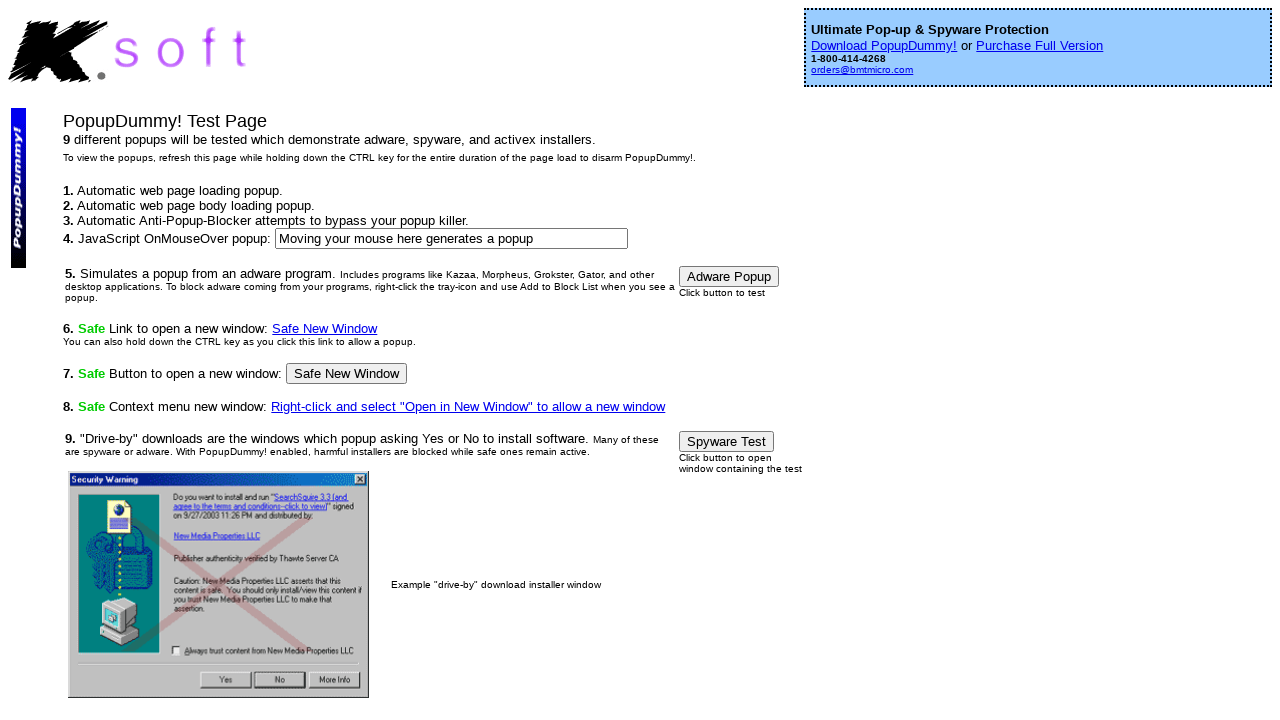

Refreshed pages list after closing first popup
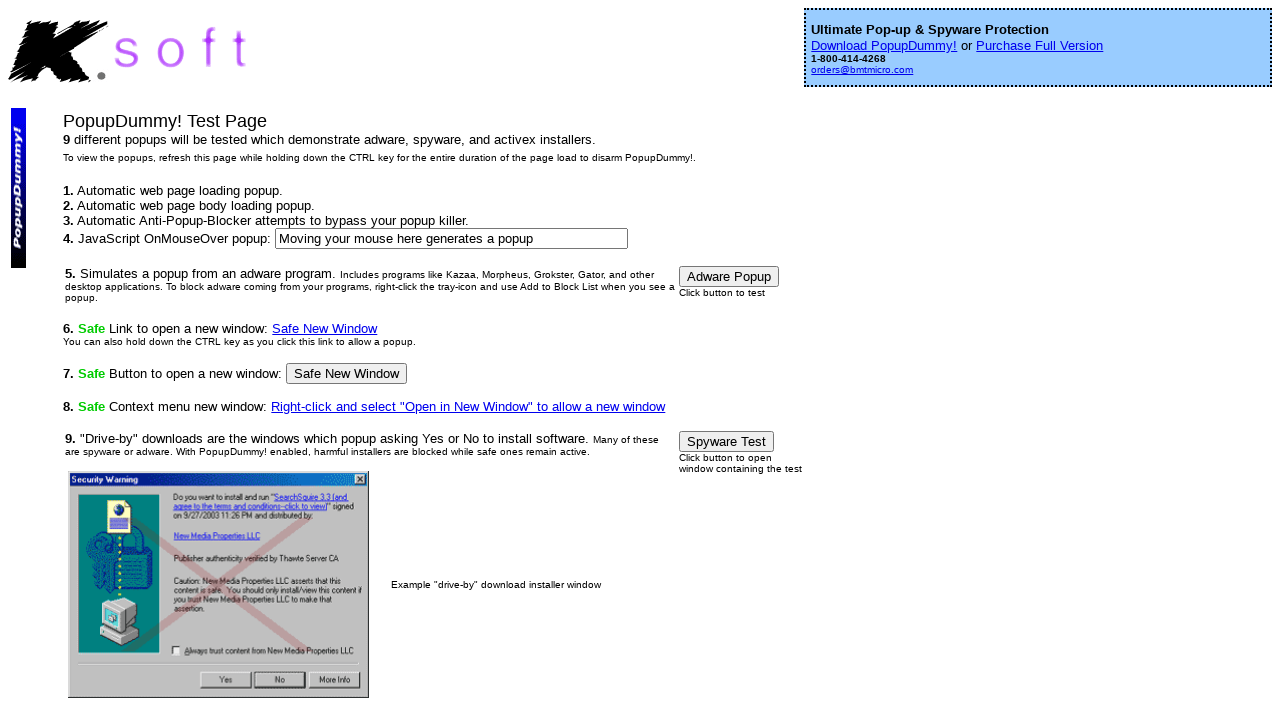

Waited 1000ms before handling second popup
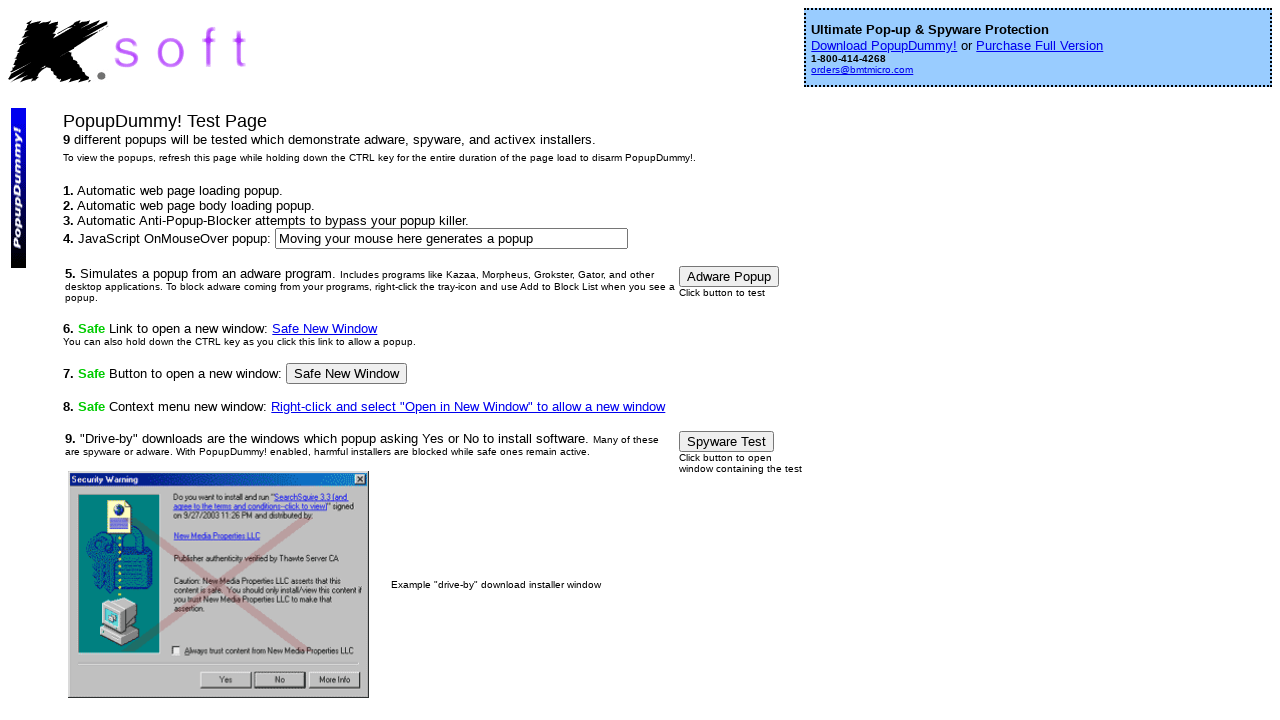

Second popup title: Screen 3
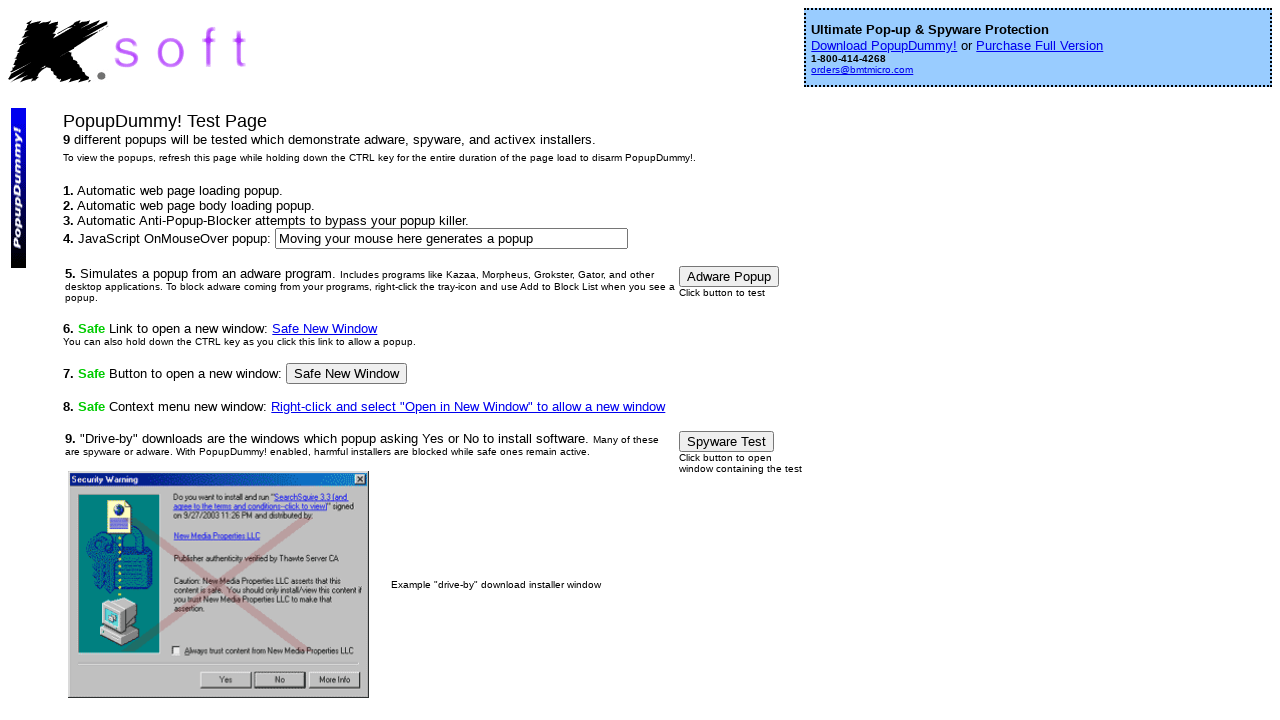

Closed second popup window
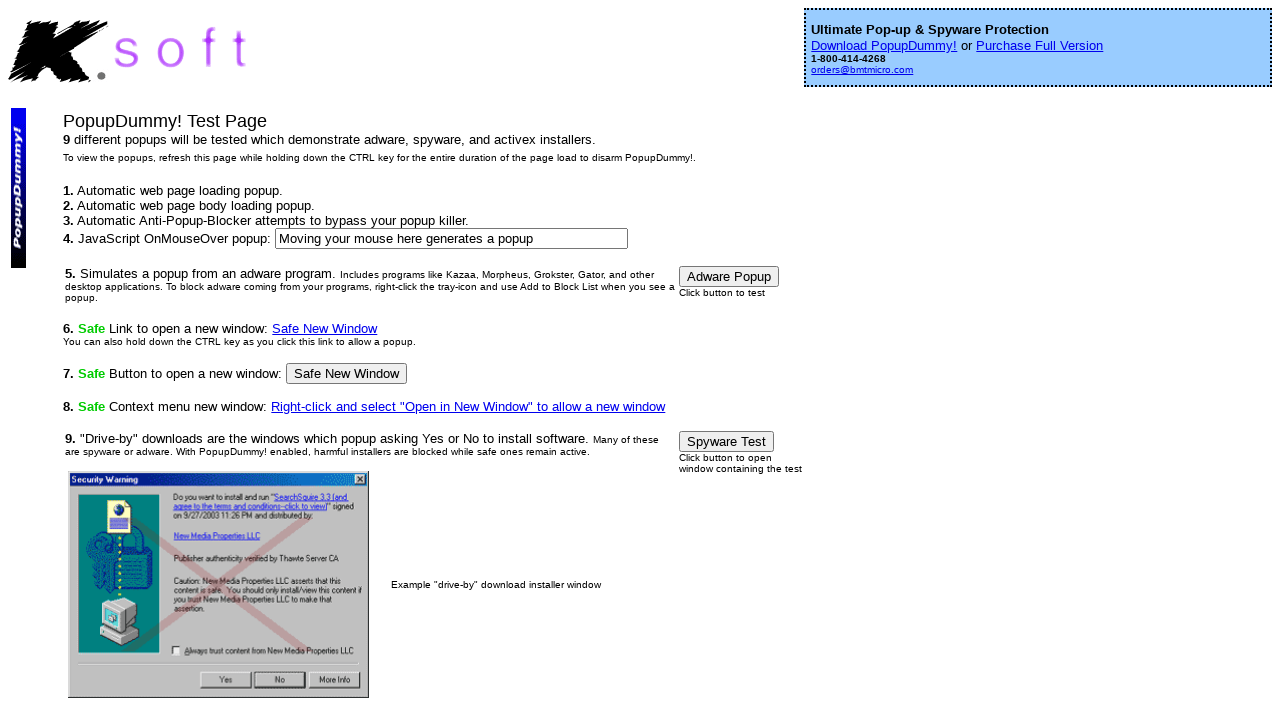

Refreshed pages list after closing second popup
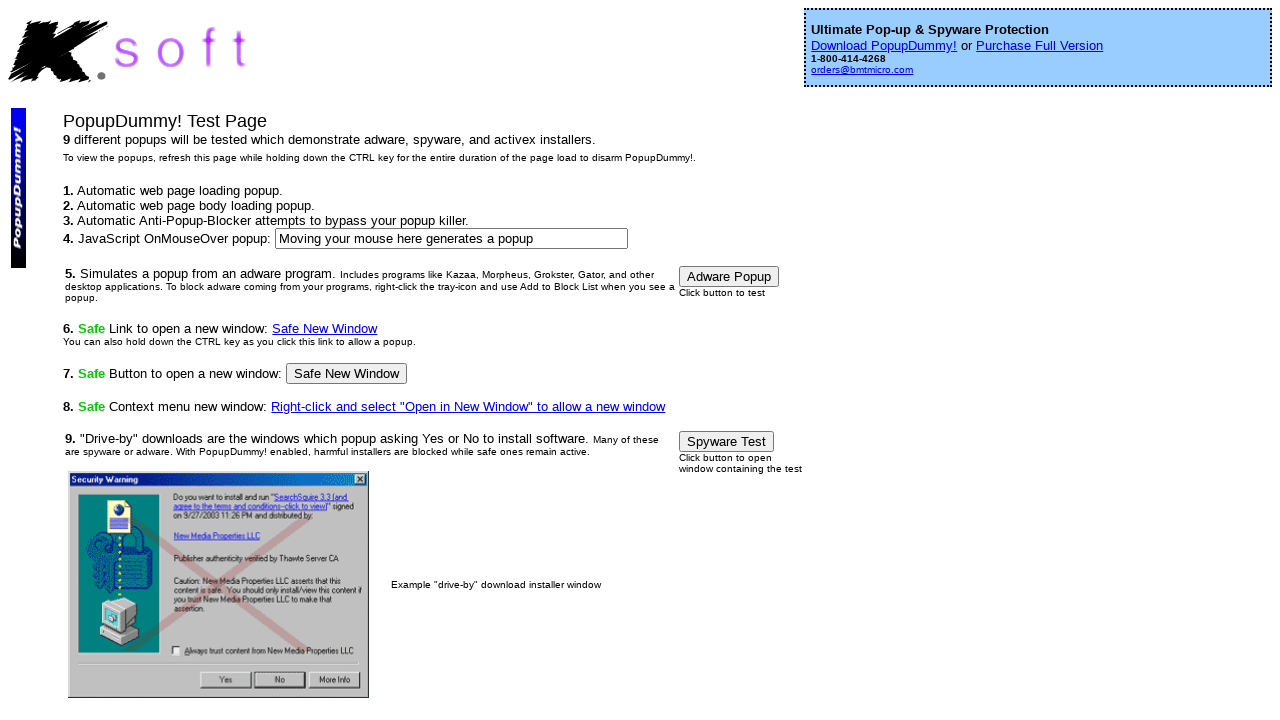

Waited 1000ms before handling third popup
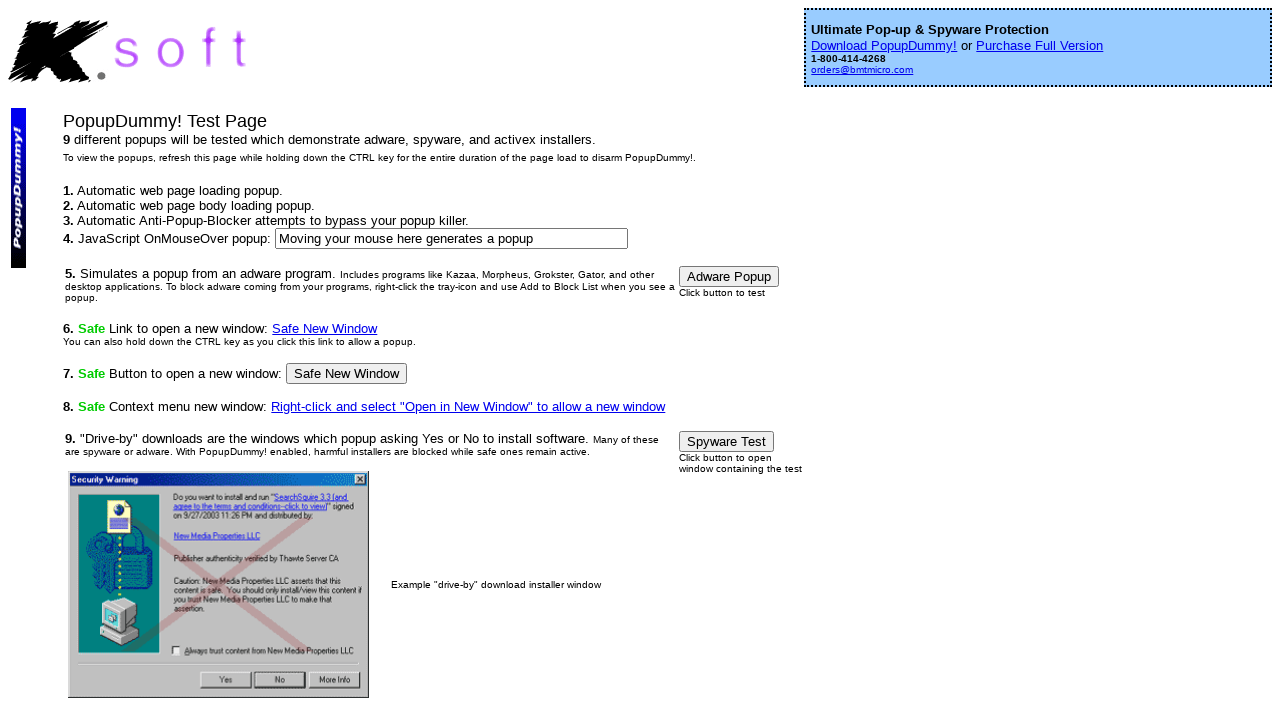

Third popup title: Screen 2
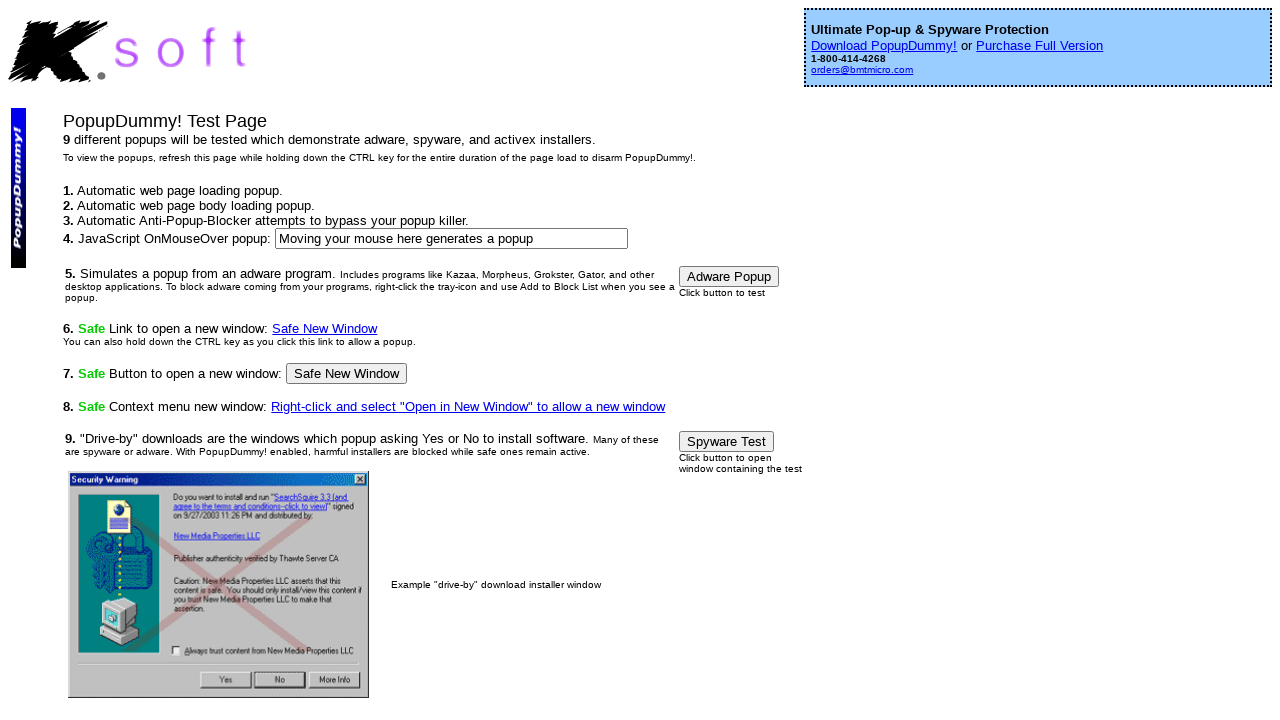

Closed third popup window
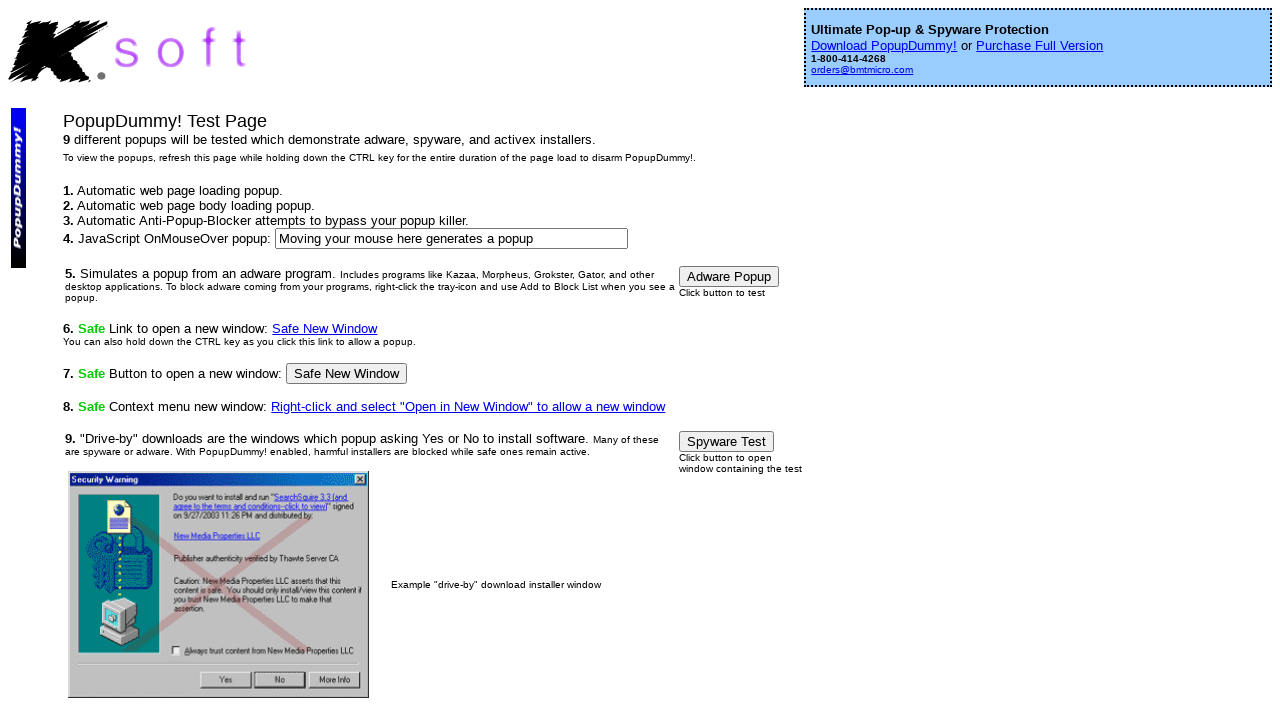

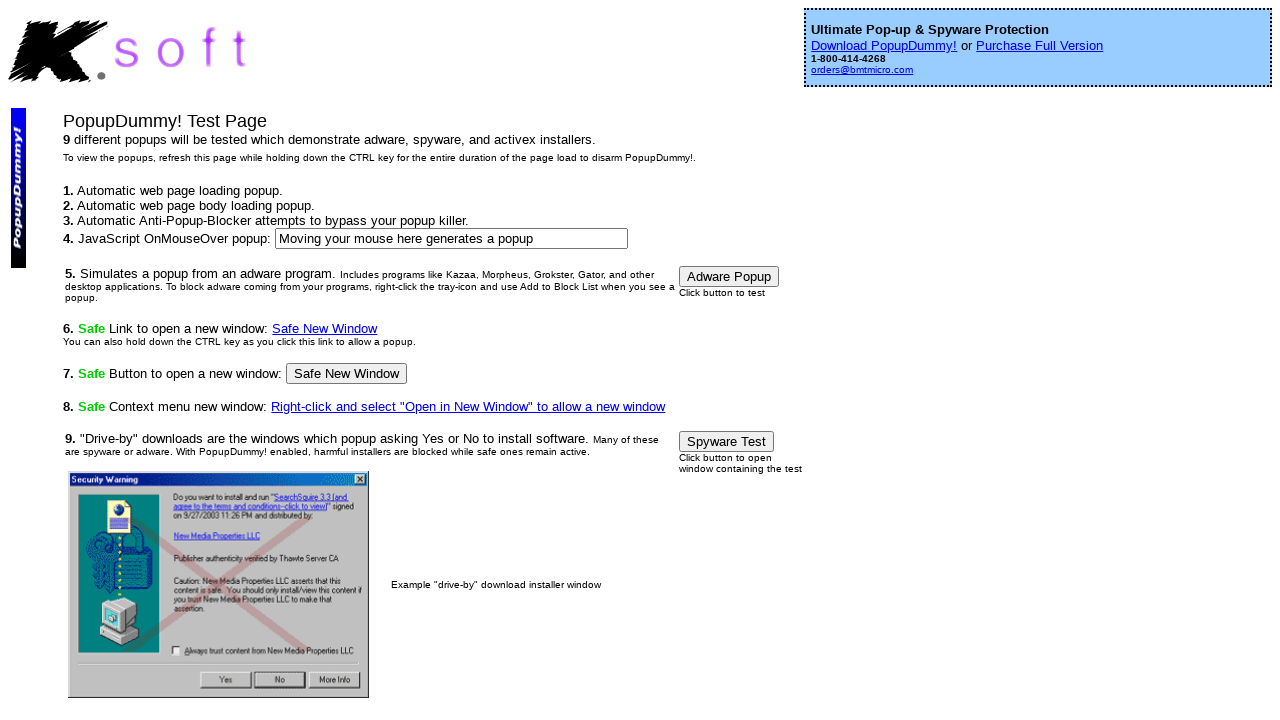